Tests the datepicker by clicking on the today button to select the current date

Starting URL: https://formy-project.herokuapp.com/datepicker

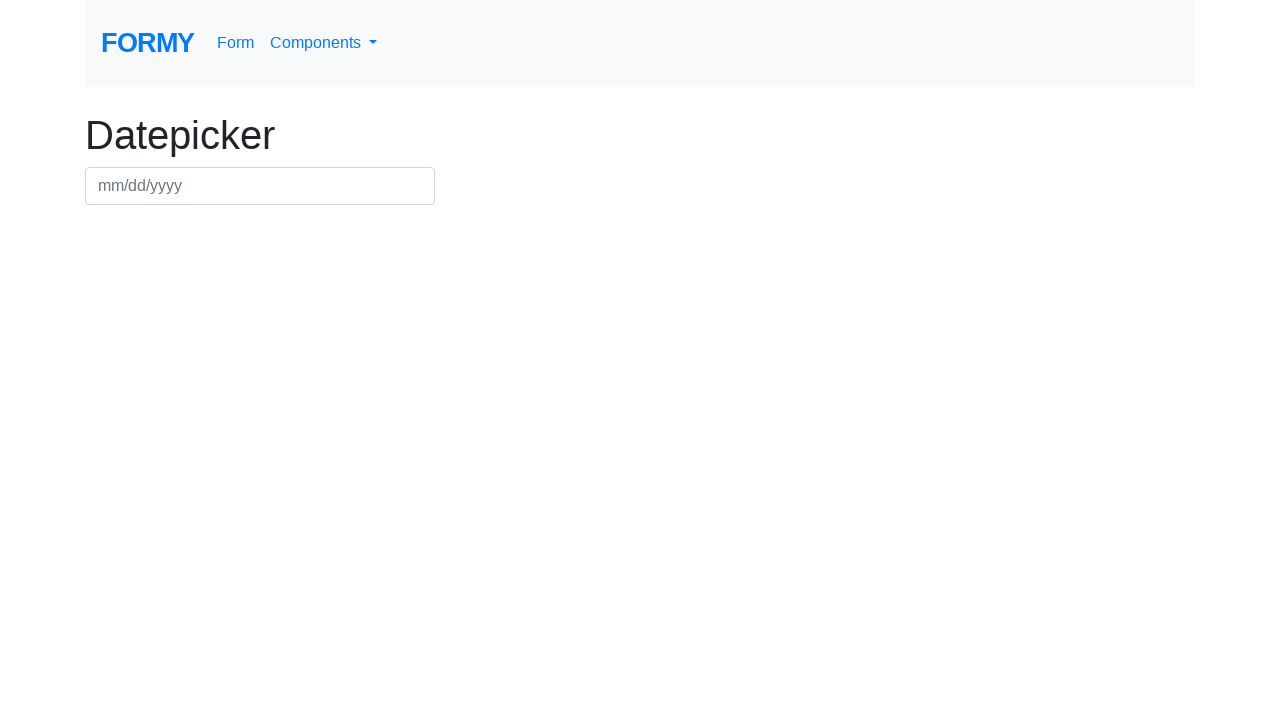

Header element loaded
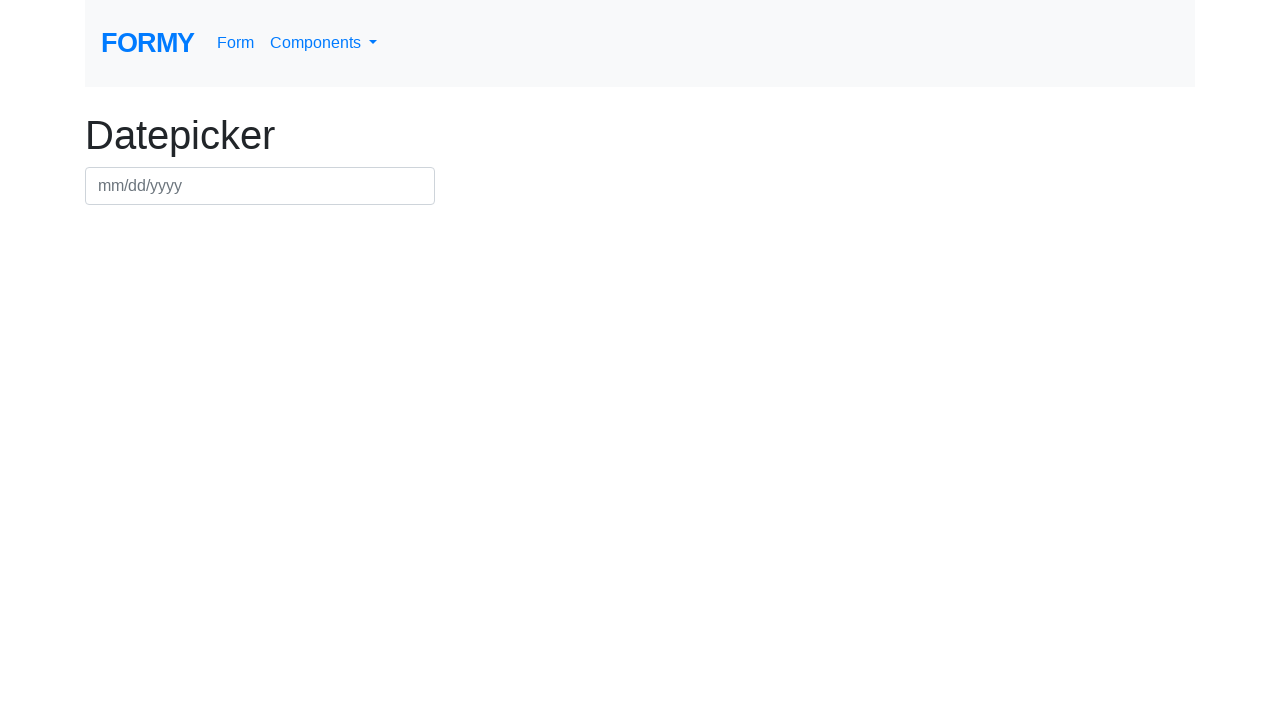

Clicked on datepicker to open the calendar at (260, 186) on #datepicker
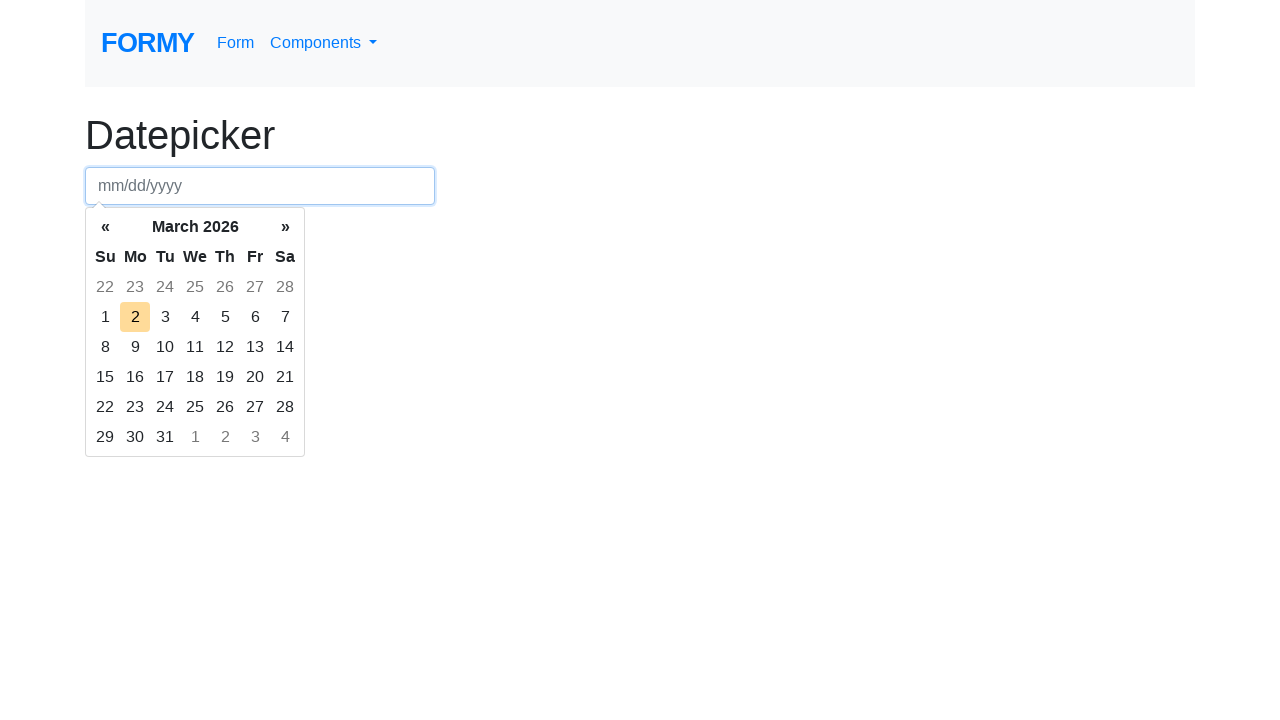

Clicked on today button to select current date at (135, 317) on .today
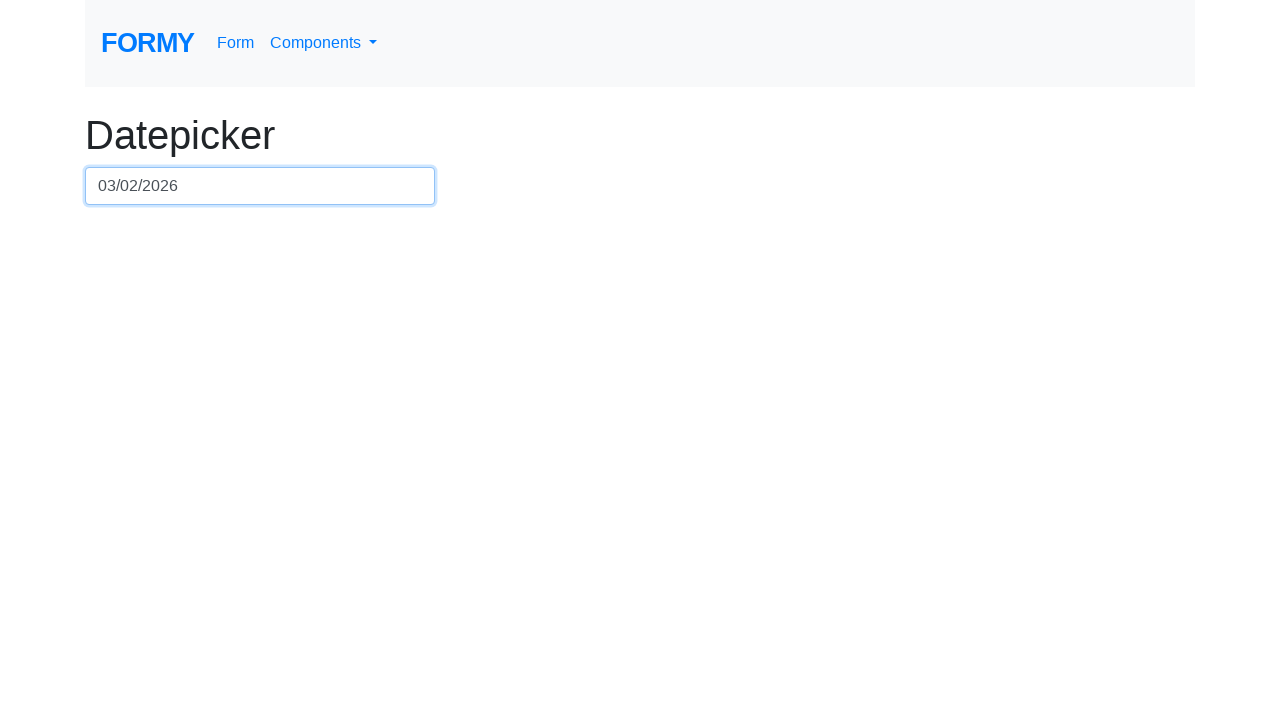

Datepicker field populated with selected date
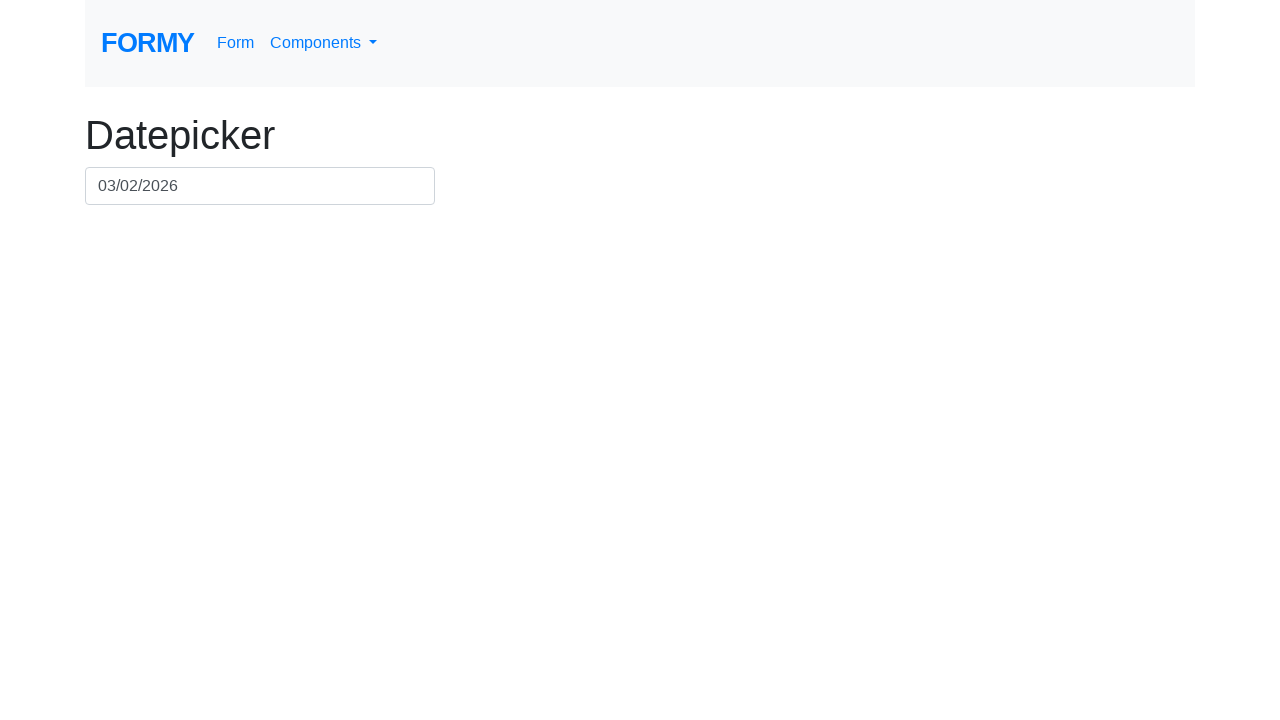

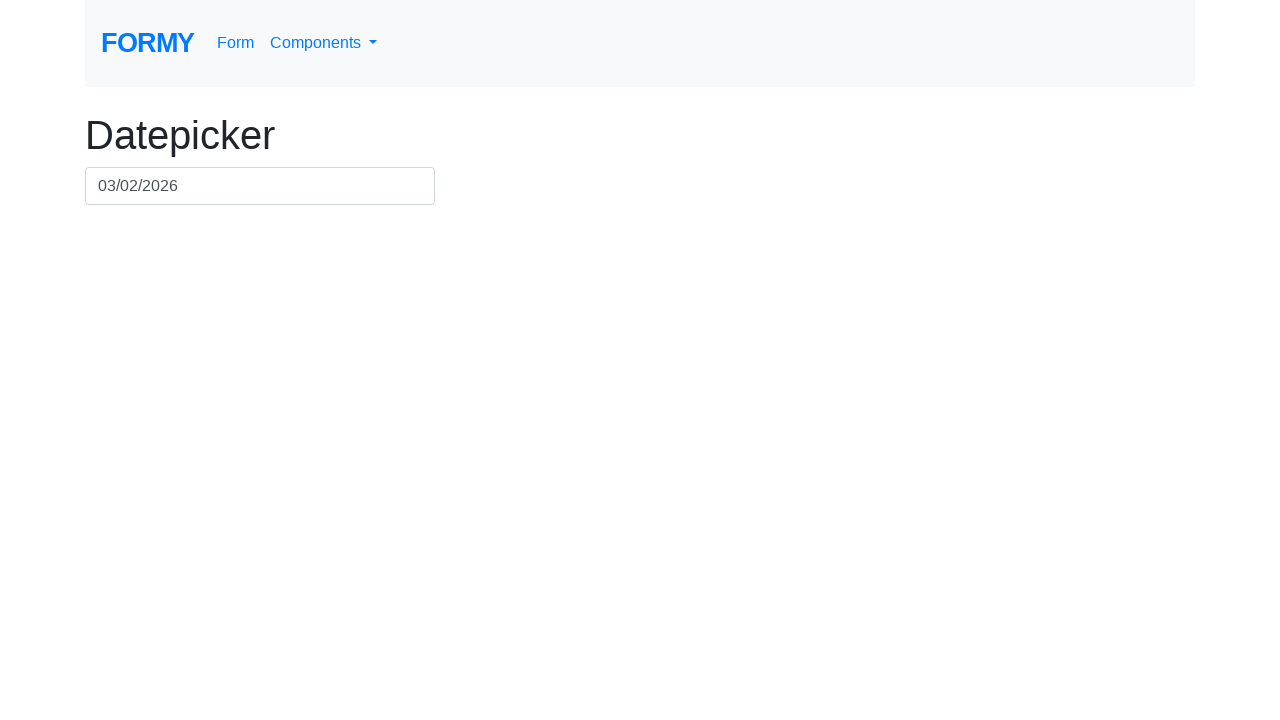